Tests that the login form displays an error when blank credentials are submitted

Starting URL: https://www.saucedemo.com

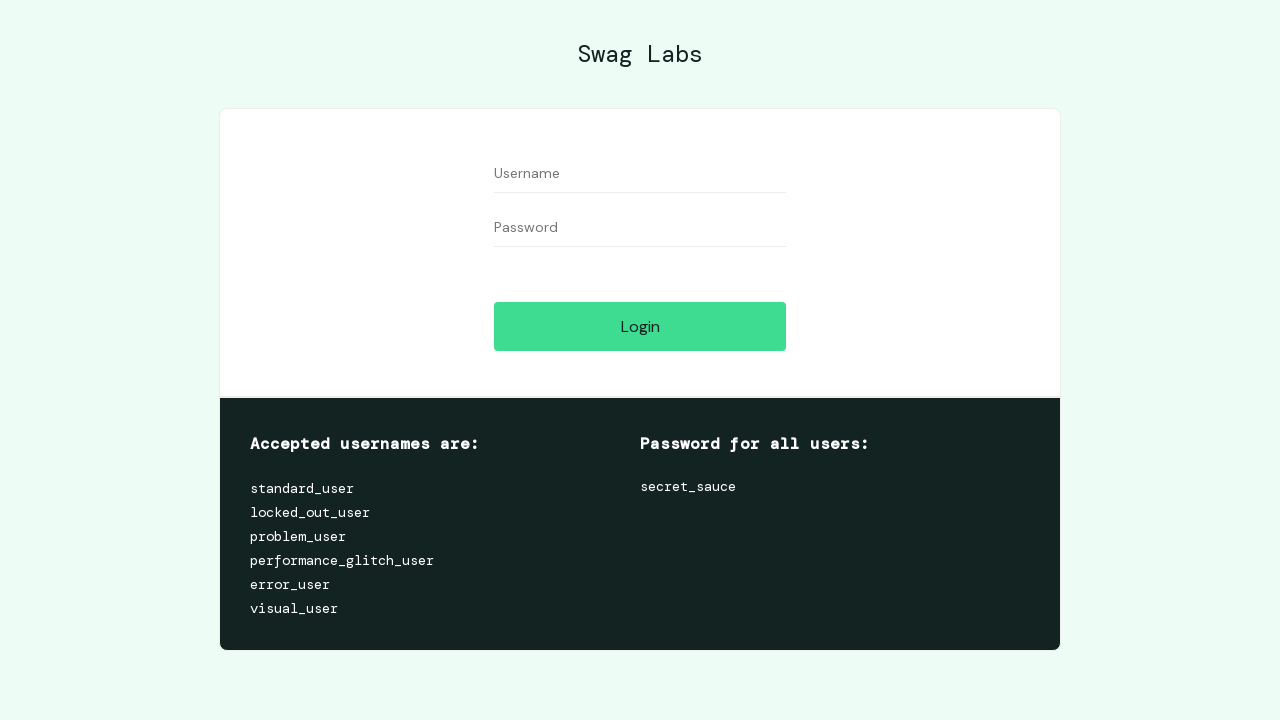

Filled username field with blank value on #user-name
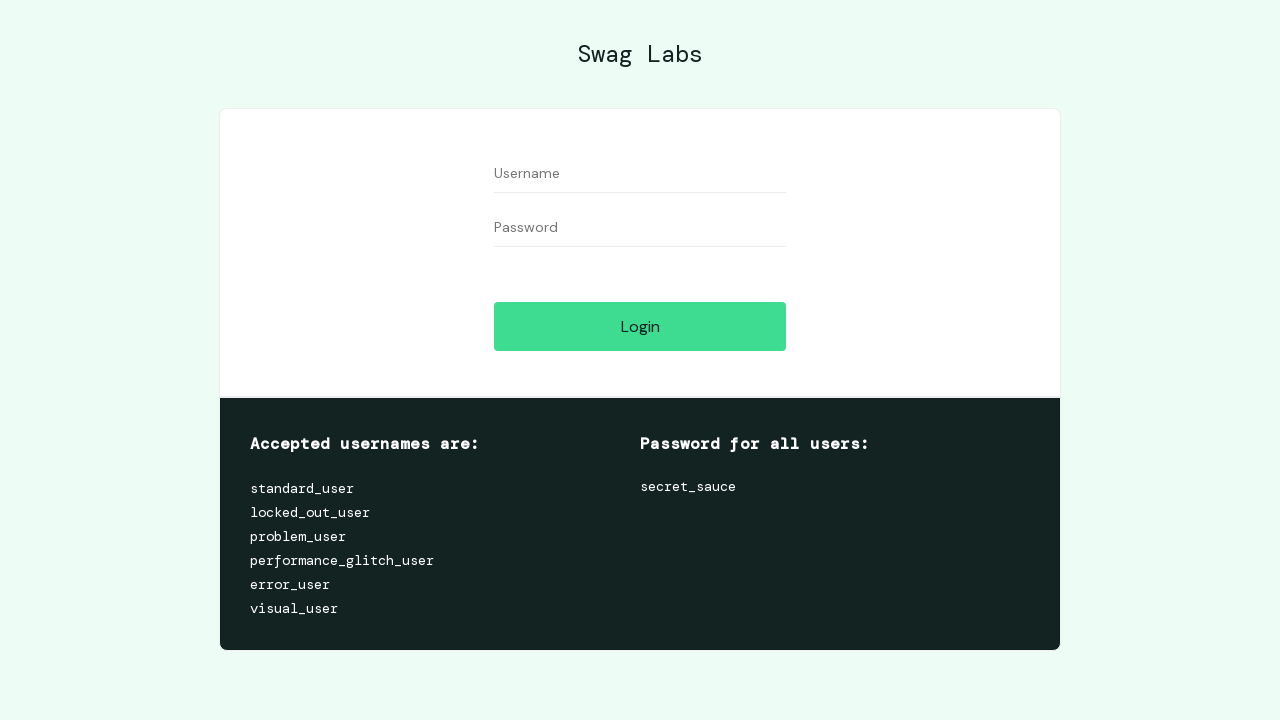

Filled password field with blank value on #password
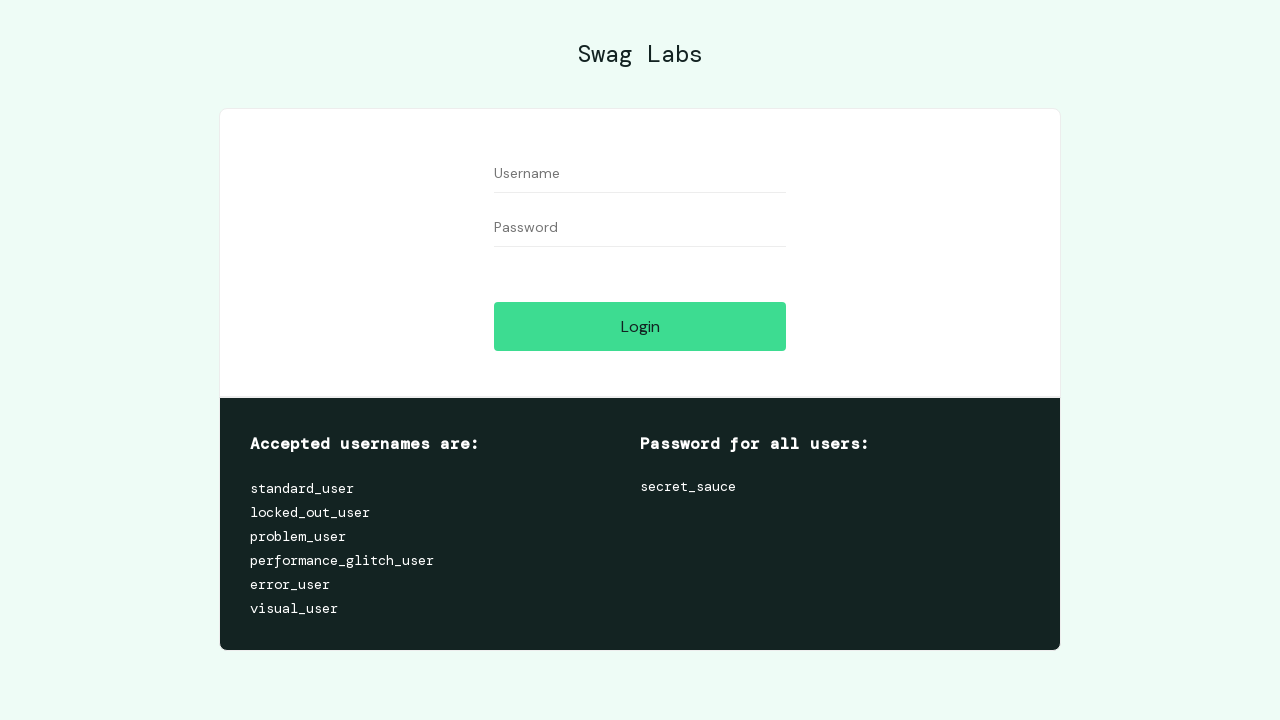

Clicked login button with blank credentials at (640, 326) on .btn_action
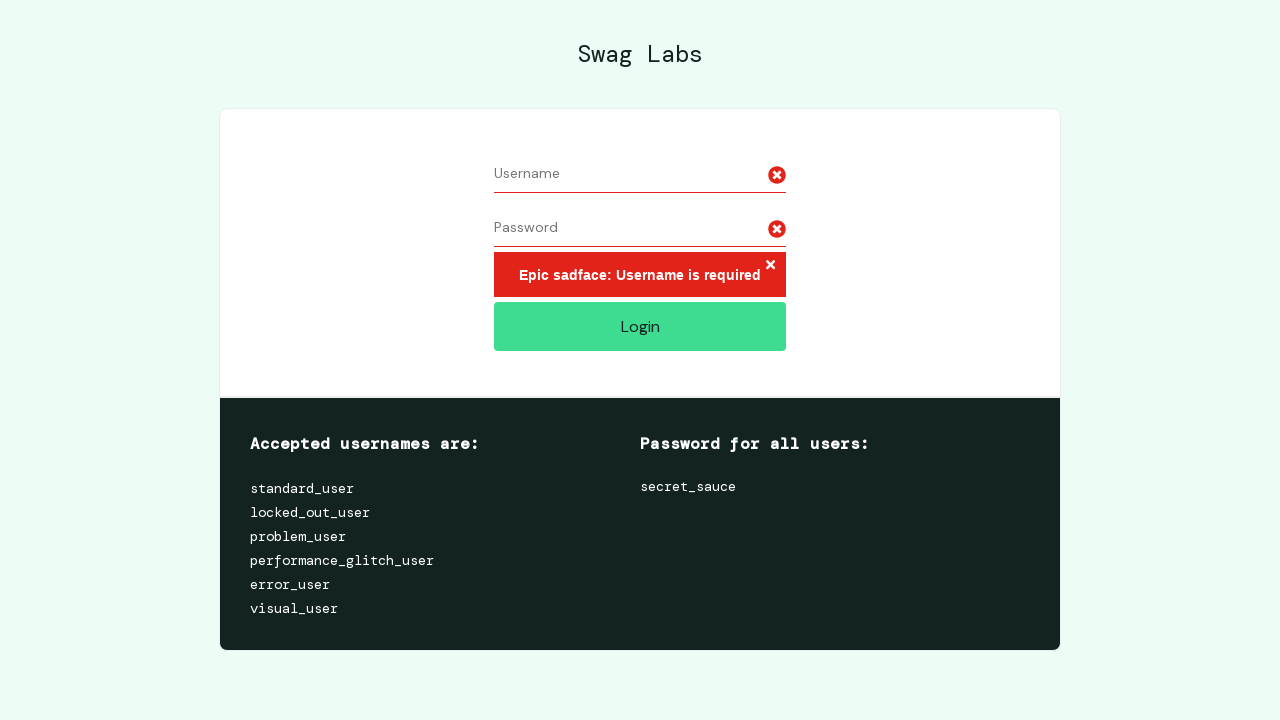

Error message displayed for blank credentials submission
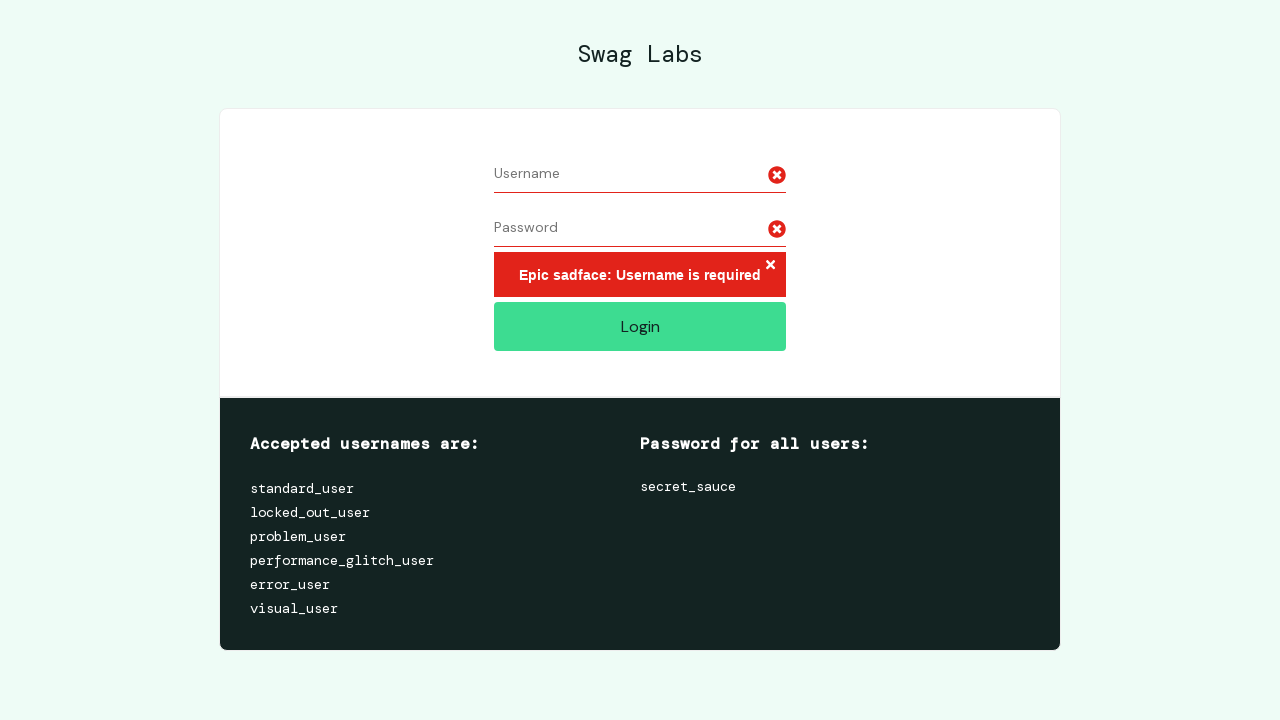

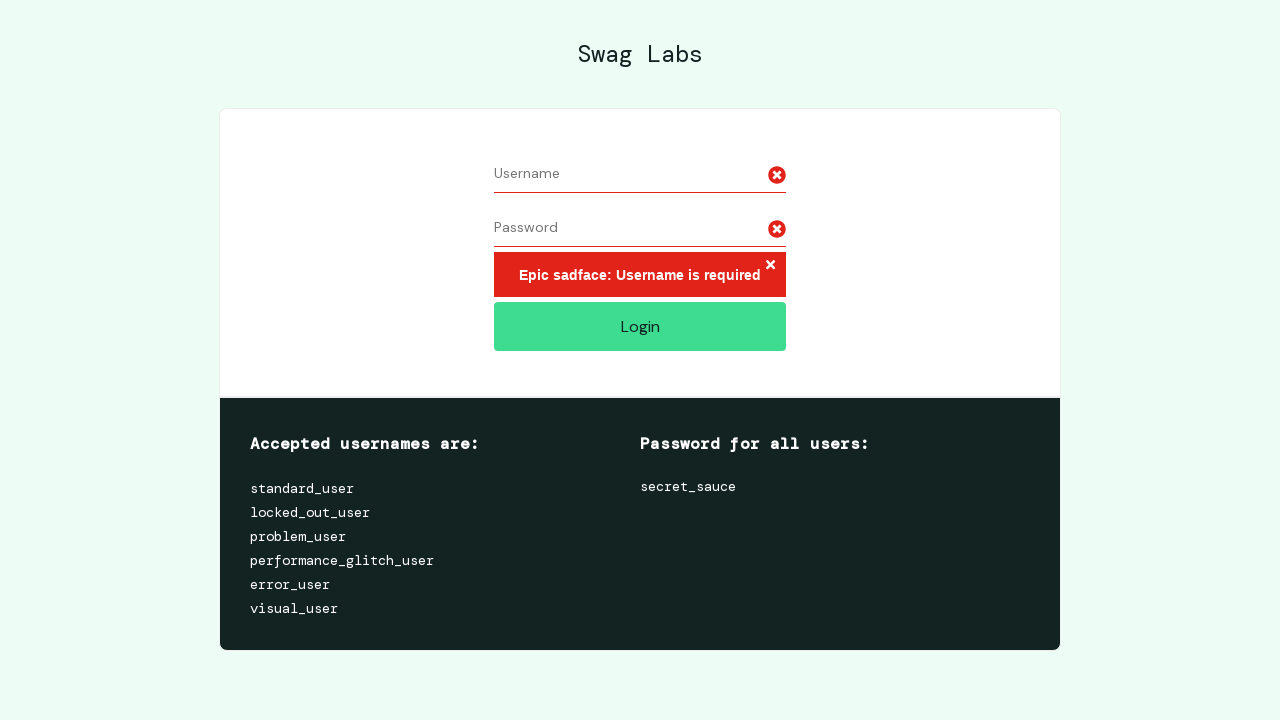